Tests that the complete all checkbox updates its state based on individual item completion

Starting URL: https://demo.playwright.dev/todomvc

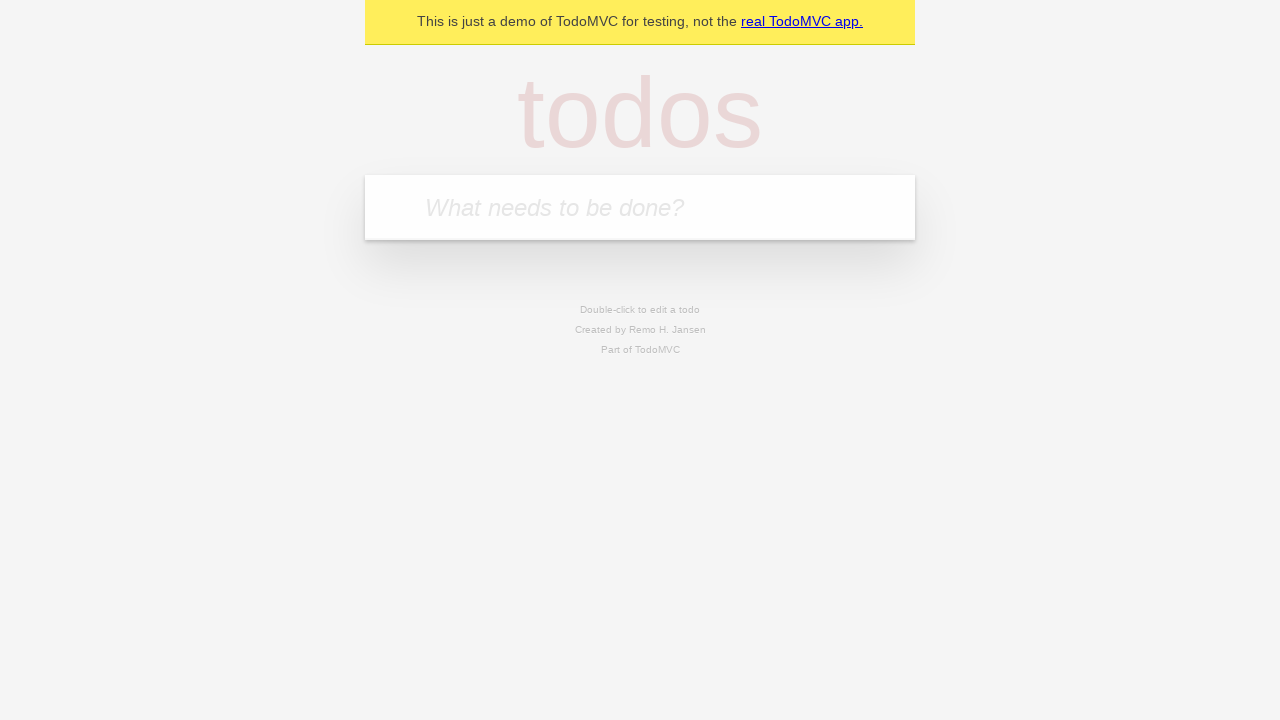

Filled new todo input with 'buy some cheese' on internal:attr=[placeholder="What needs to be done?"i]
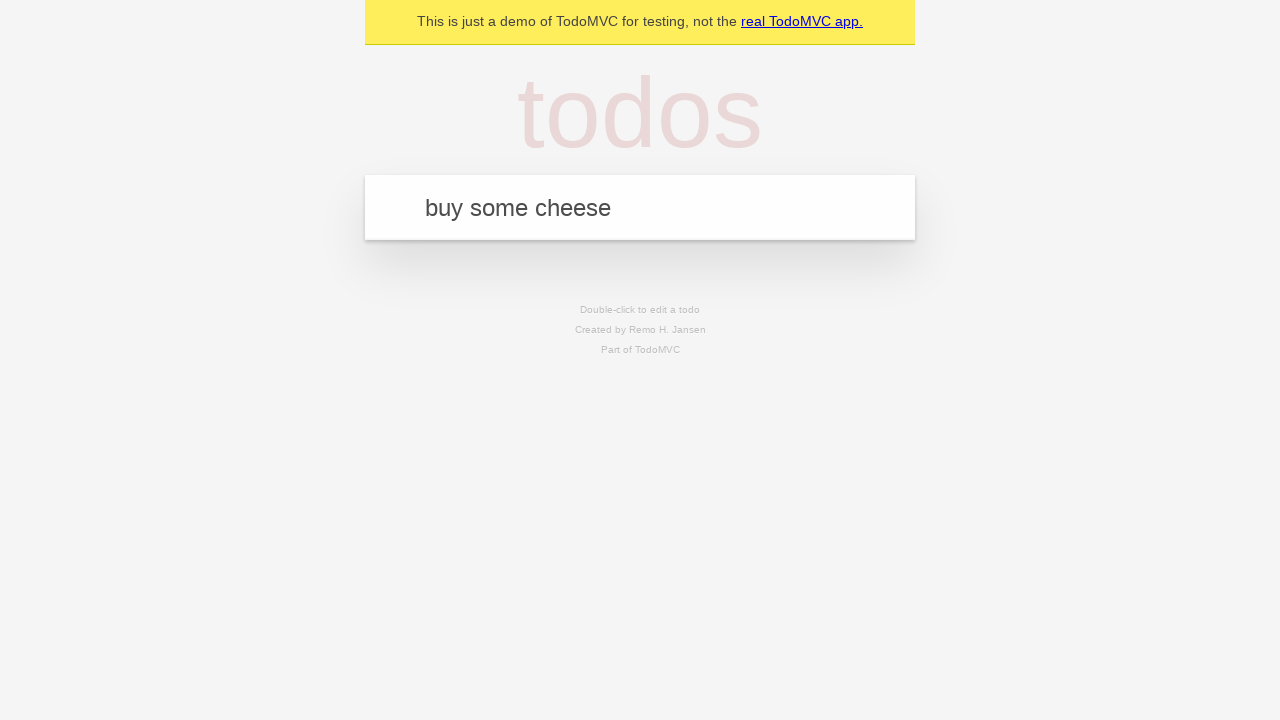

Pressed Enter to add todo 'buy some cheese' on internal:attr=[placeholder="What needs to be done?"i]
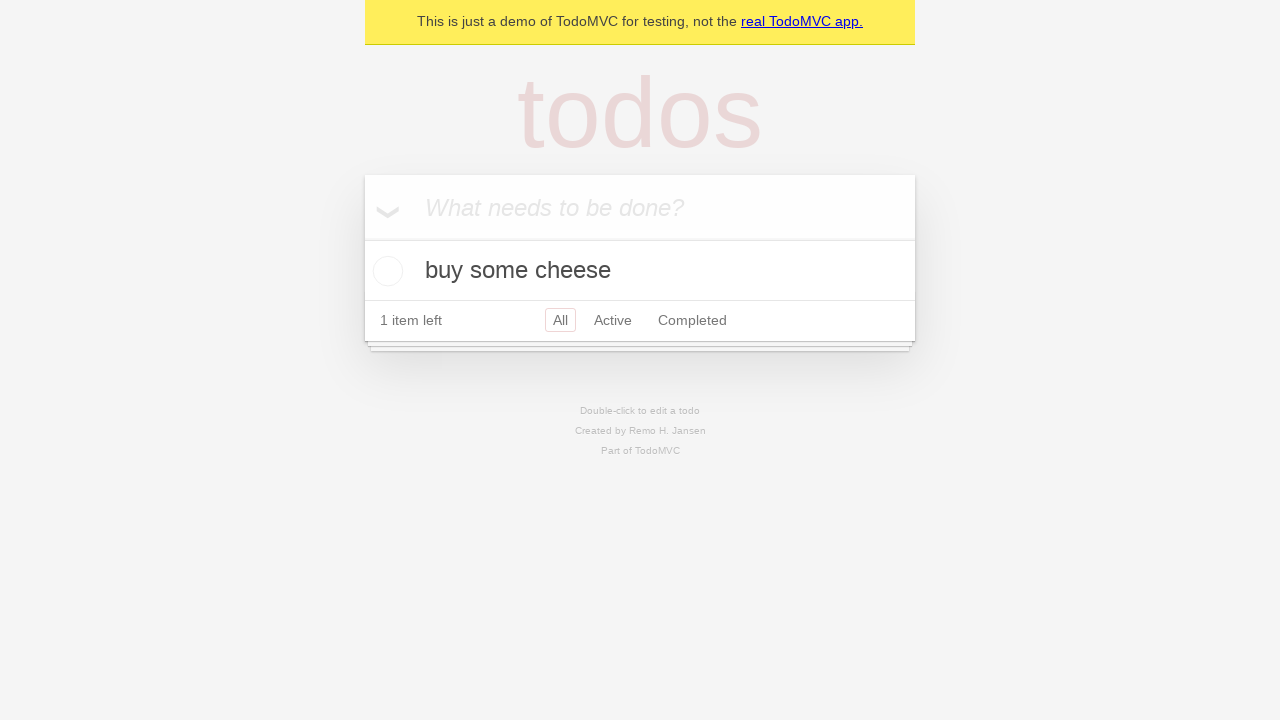

Filled new todo input with 'feed the cat' on internal:attr=[placeholder="What needs to be done?"i]
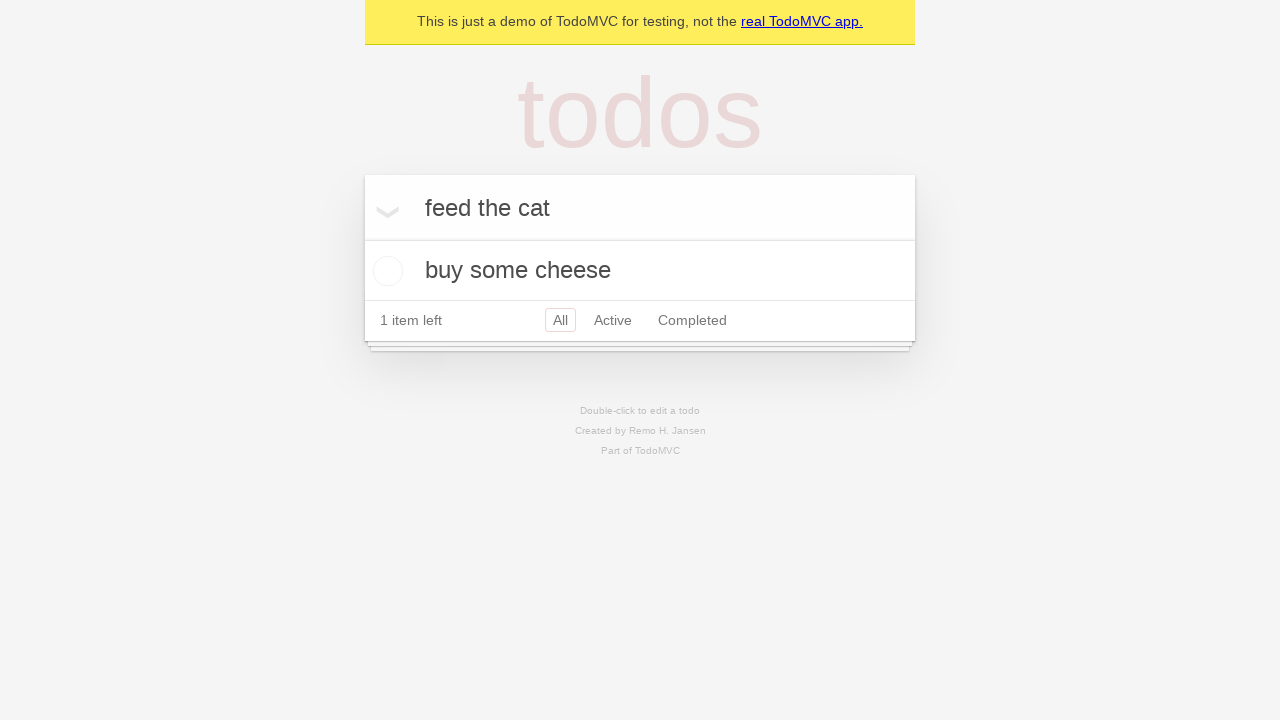

Pressed Enter to add todo 'feed the cat' on internal:attr=[placeholder="What needs to be done?"i]
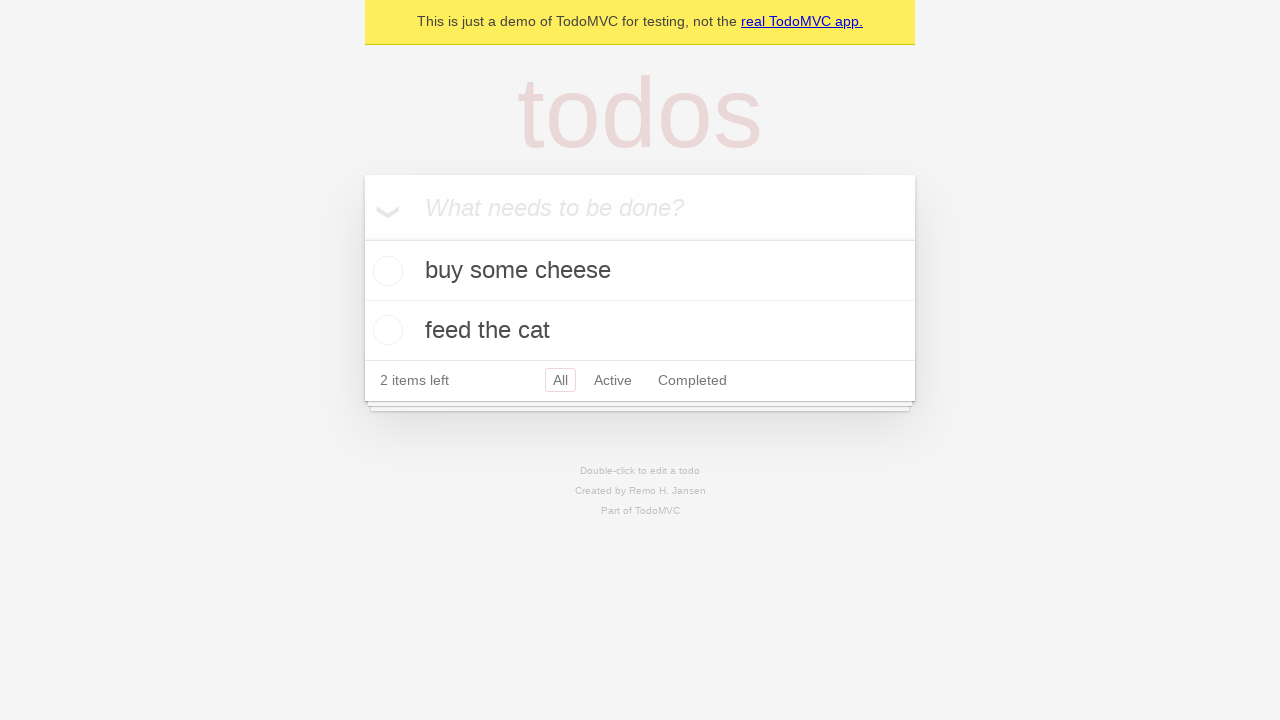

Filled new todo input with 'book a doctors appointment' on internal:attr=[placeholder="What needs to be done?"i]
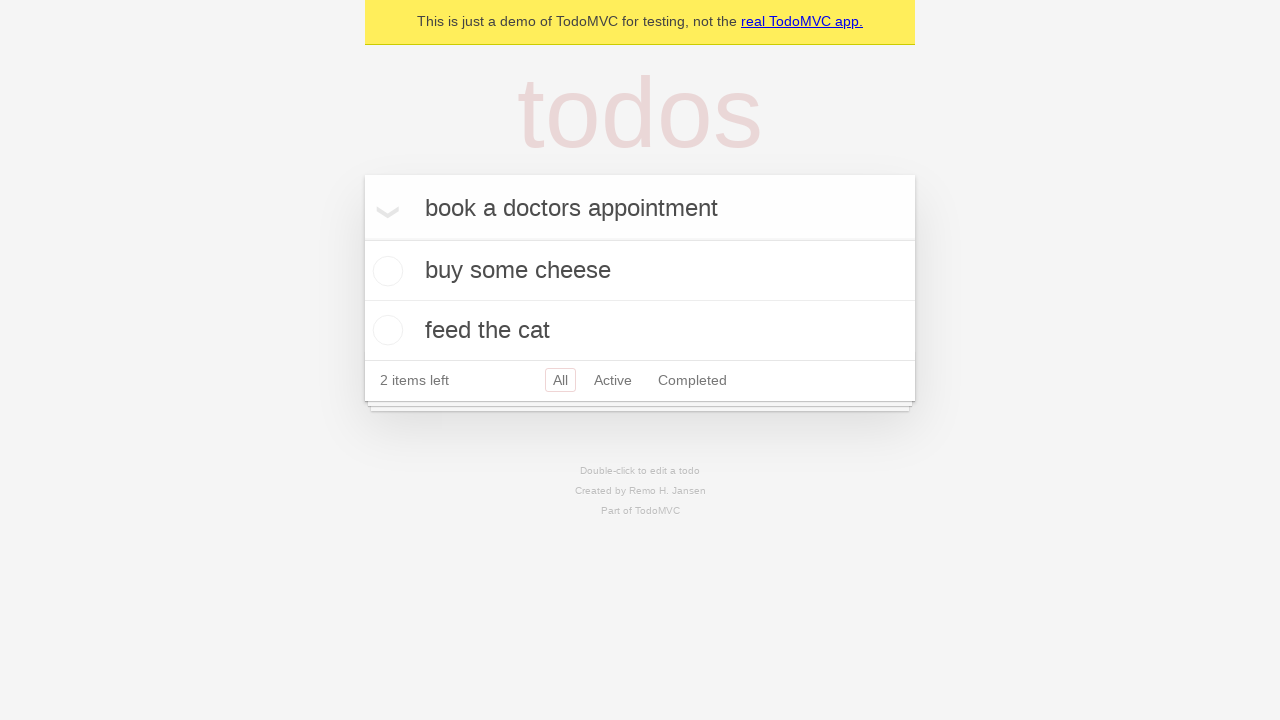

Pressed Enter to add todo 'book a doctors appointment' on internal:attr=[placeholder="What needs to be done?"i]
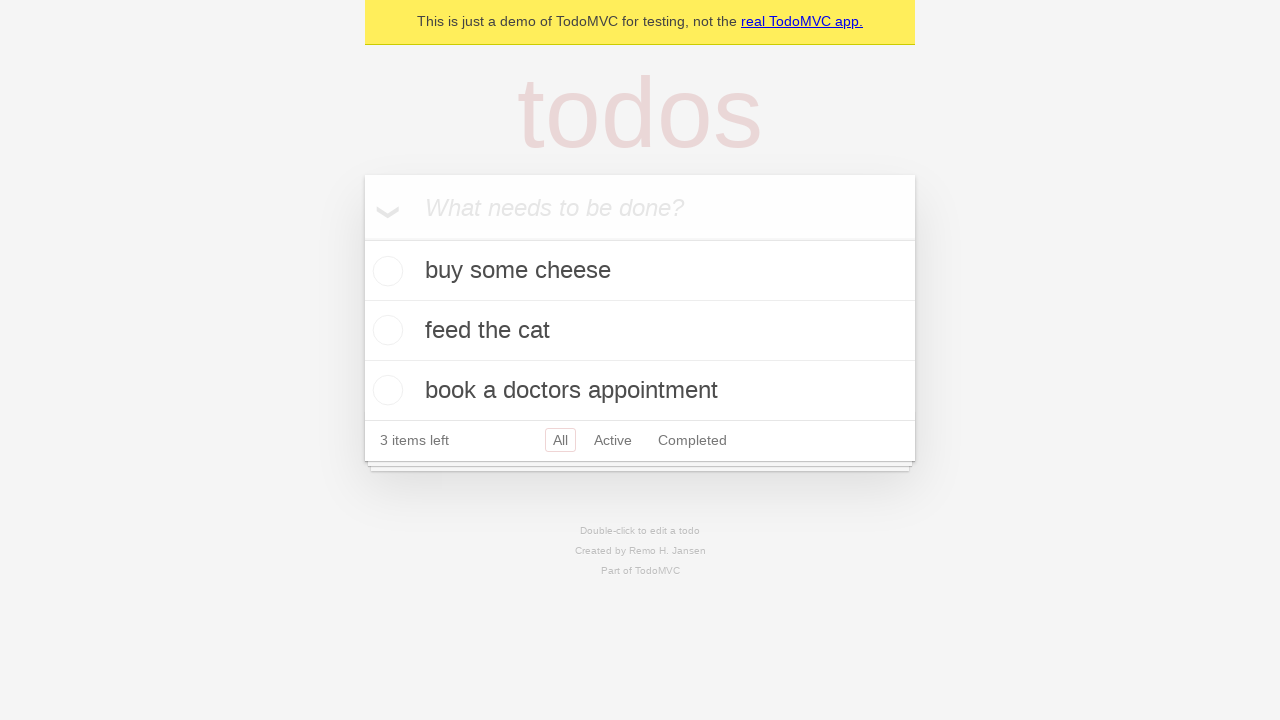

Checked the 'Mark all as complete' toggle at (362, 238) on internal:label="Mark all as complete"i
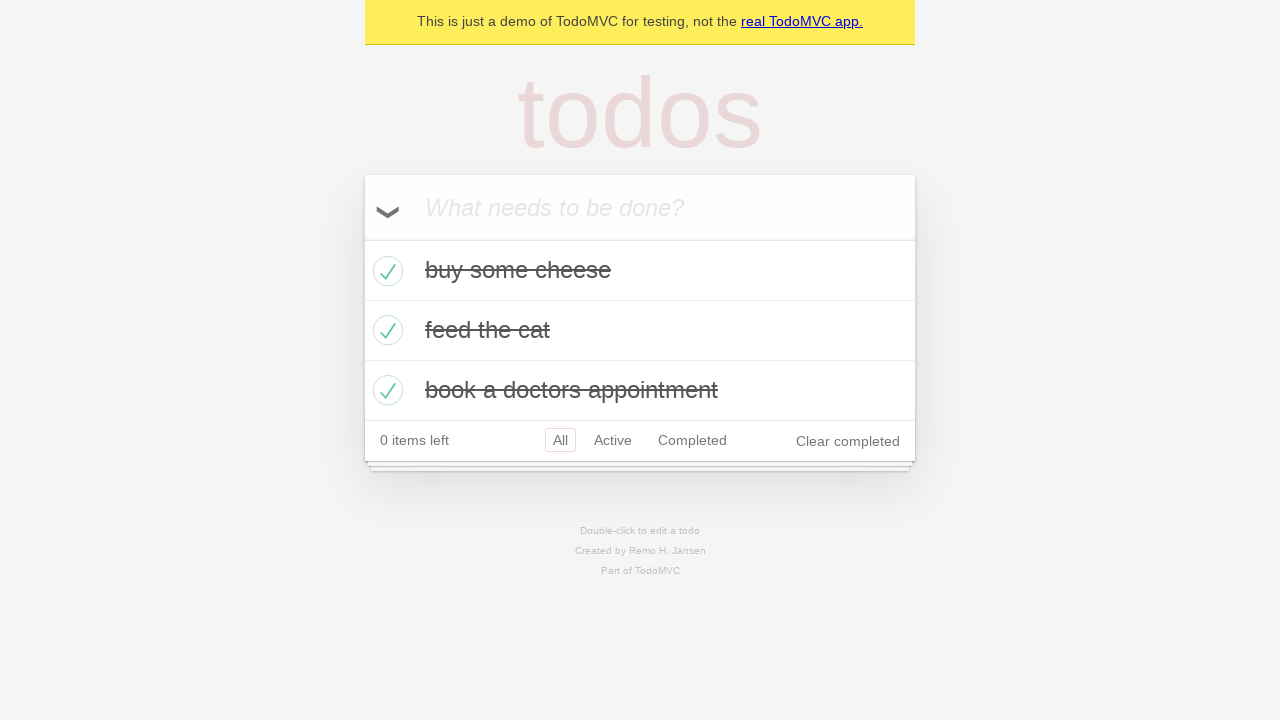

Unchecked the first todo item at (385, 271) on internal:testid=[data-testid="todo-item"s] >> nth=0 >> internal:role=checkbox
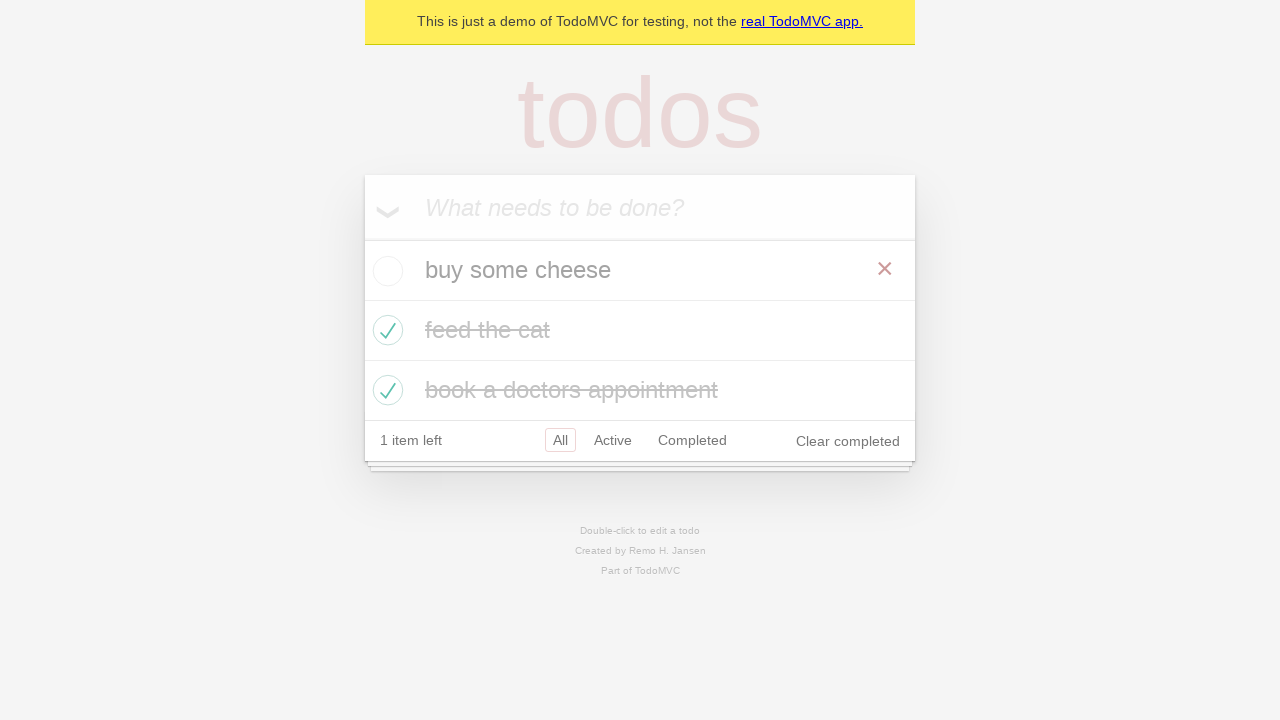

Checked the first todo item again at (385, 271) on internal:testid=[data-testid="todo-item"s] >> nth=0 >> internal:role=checkbox
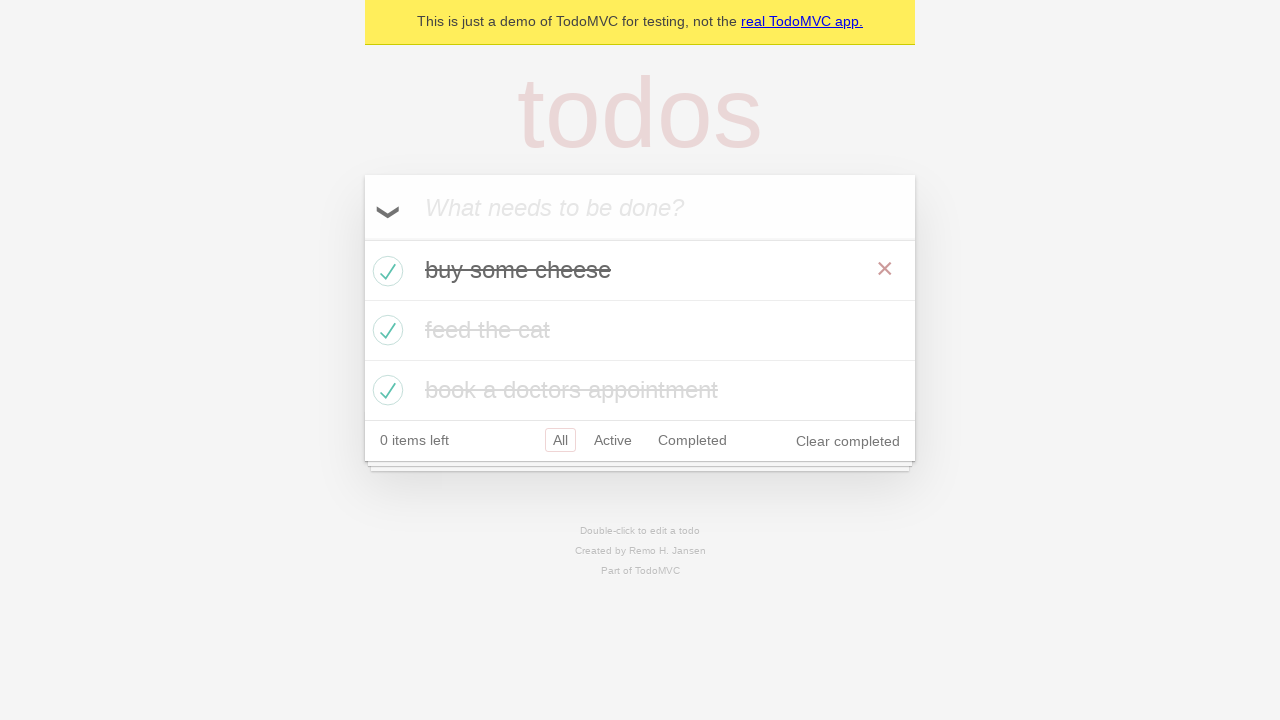

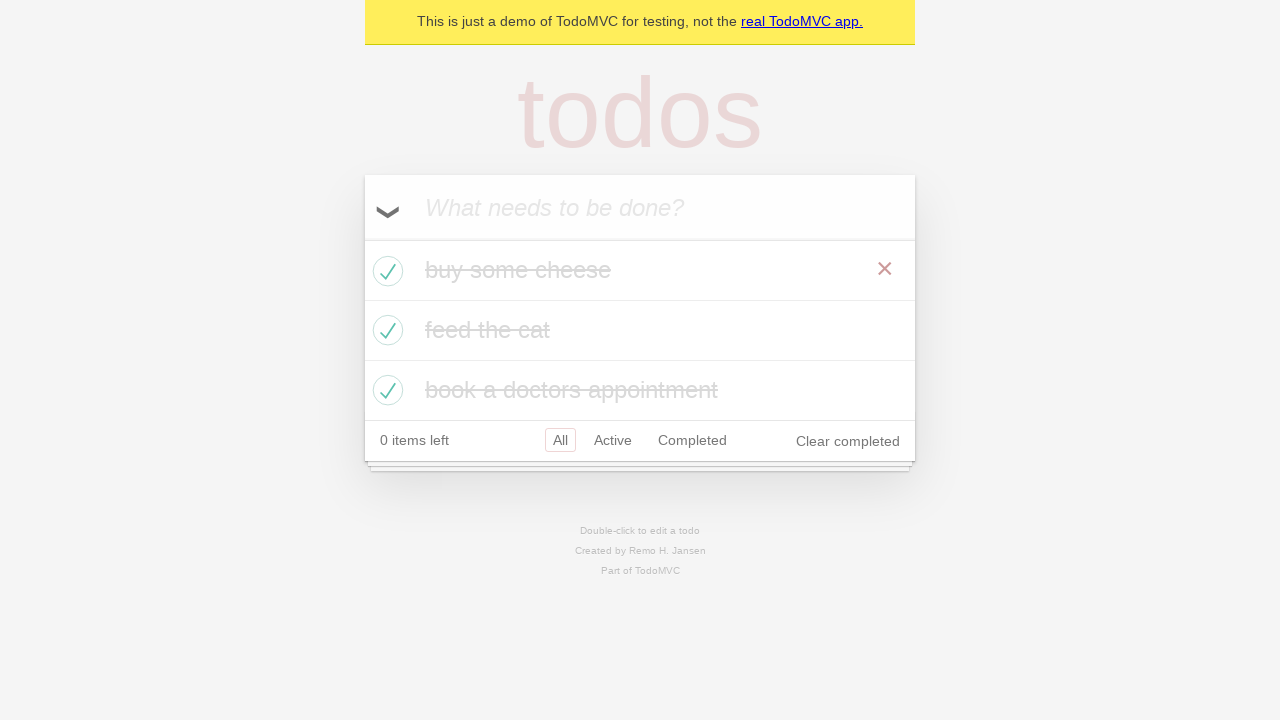